Tests explicit wait functionality by waiting for a price element to update to "$100", then clicking a book button, reading an input value, calculating a mathematical result based on that value, and submitting the answer.

Starting URL: http://suninjuly.github.io/explicit_wait2.html

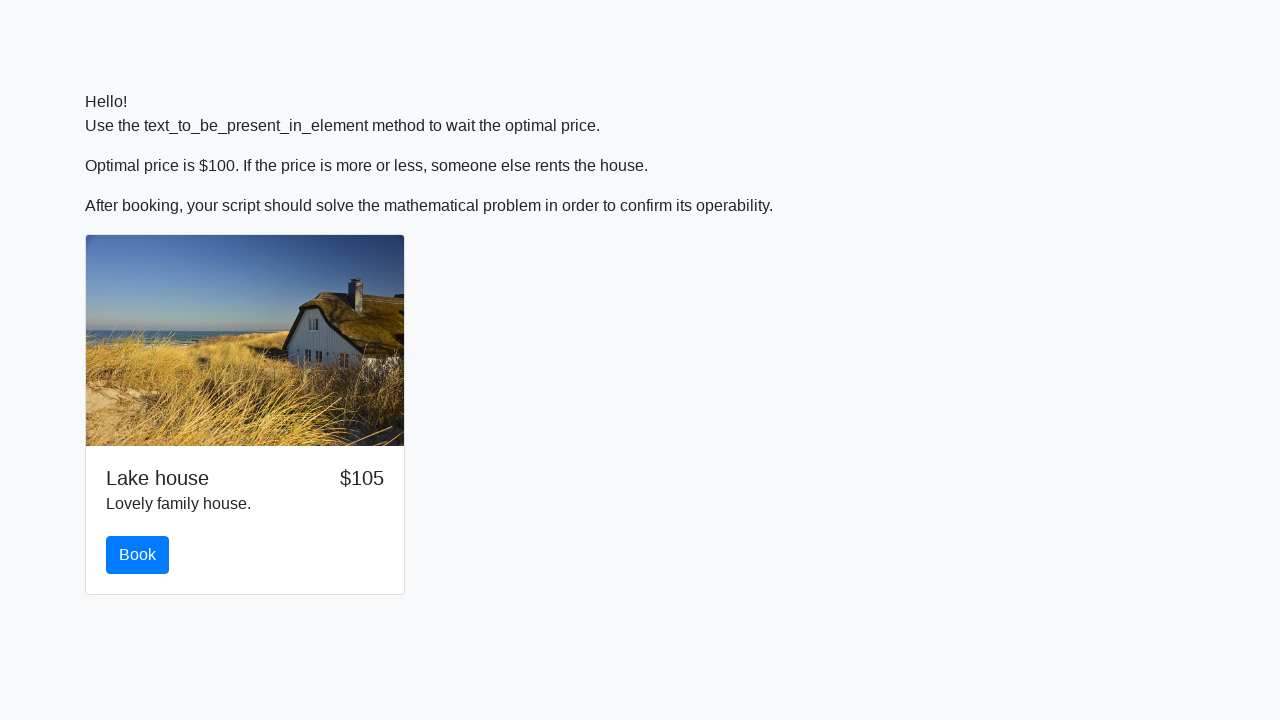

Waited for price element to update to $100
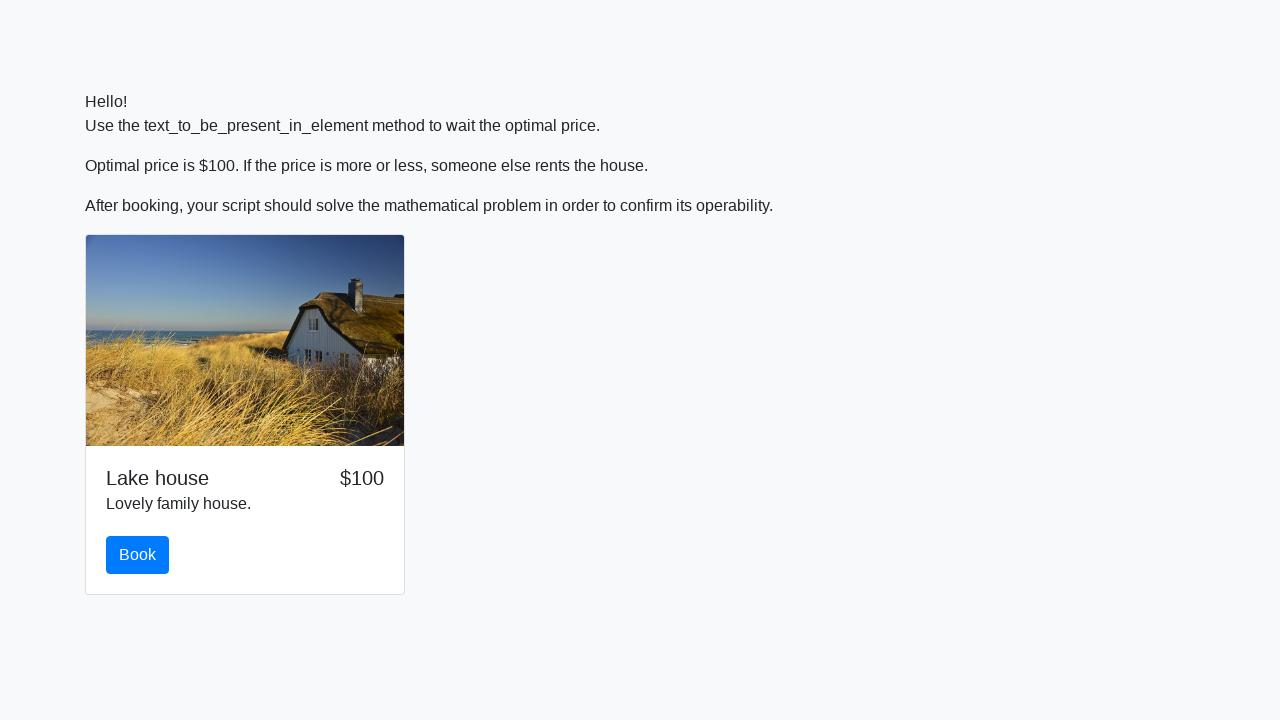

Clicked the book button at (138, 555) on #book
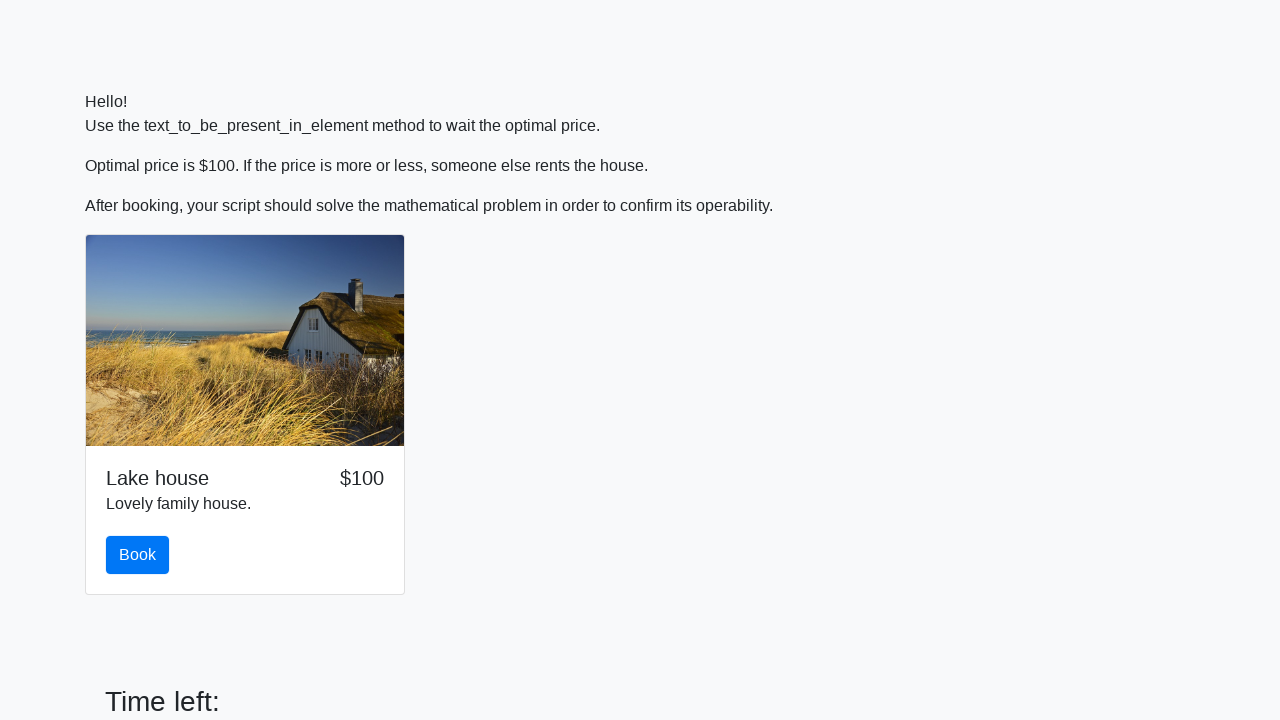

Retrieved input value: 554
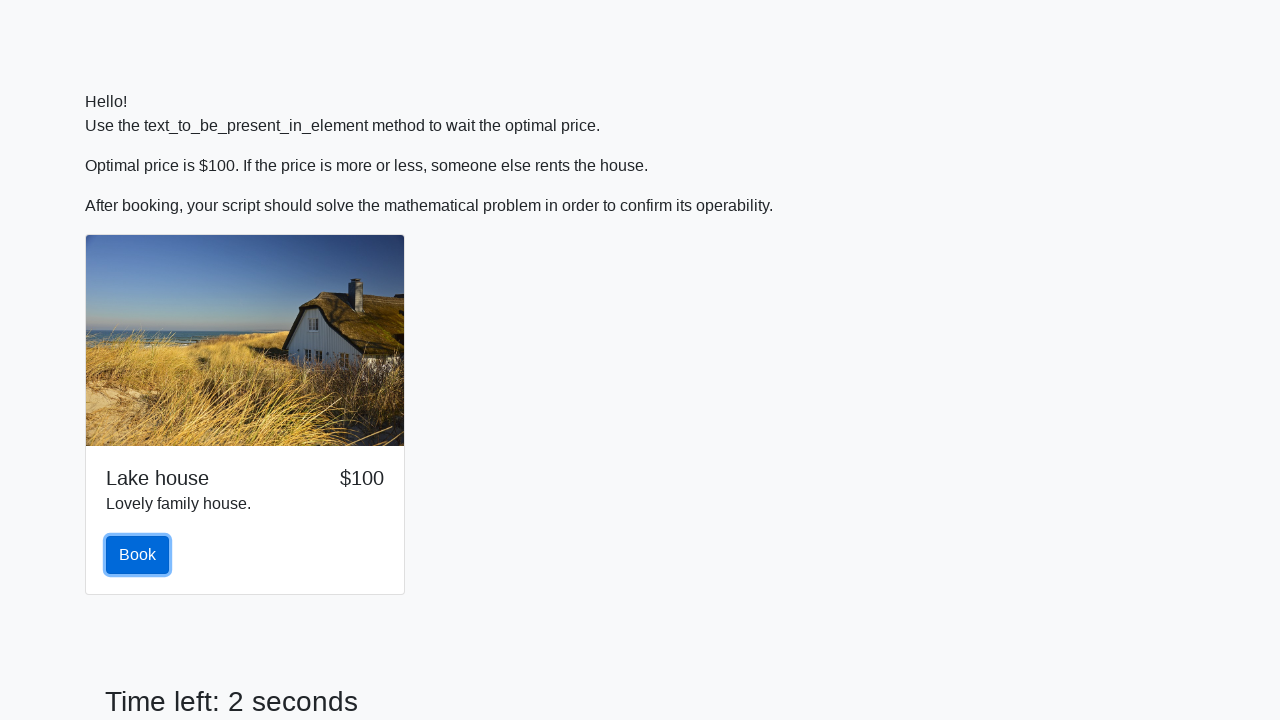

Calculated and filled answer field with: 2.359131445751069 on #answer
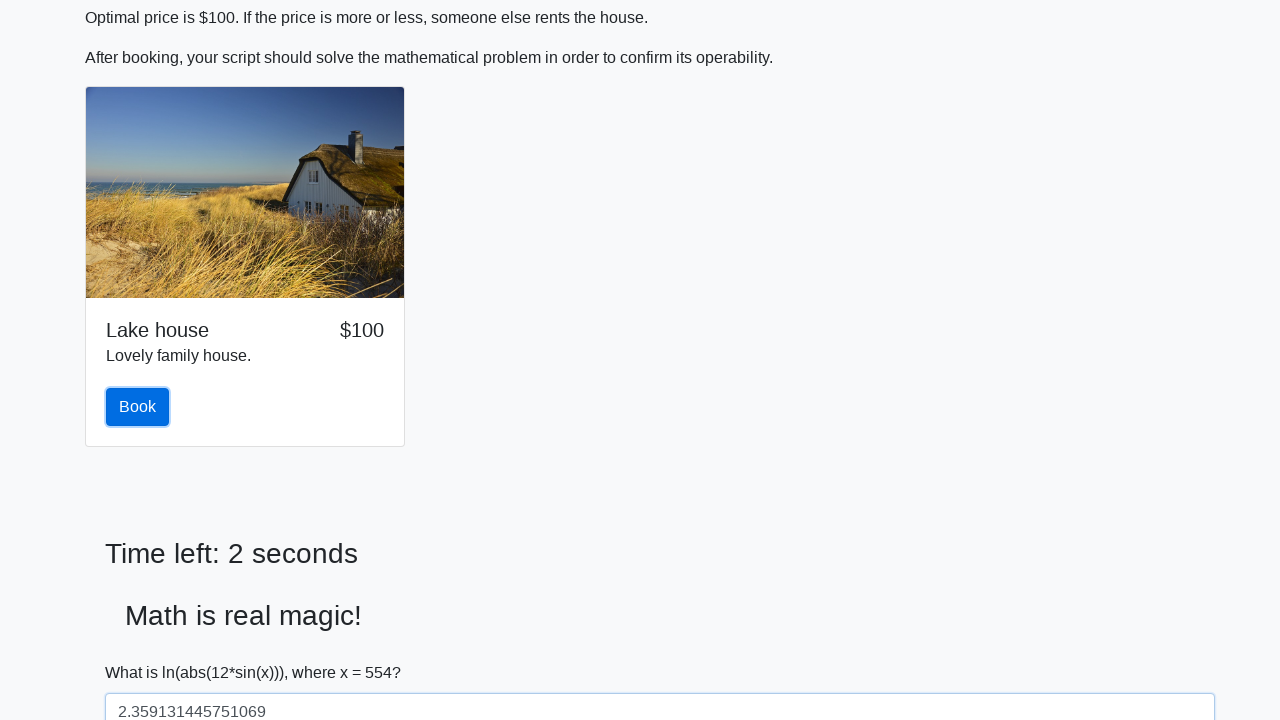

Clicked the solve button to submit answer at (143, 651) on #solve
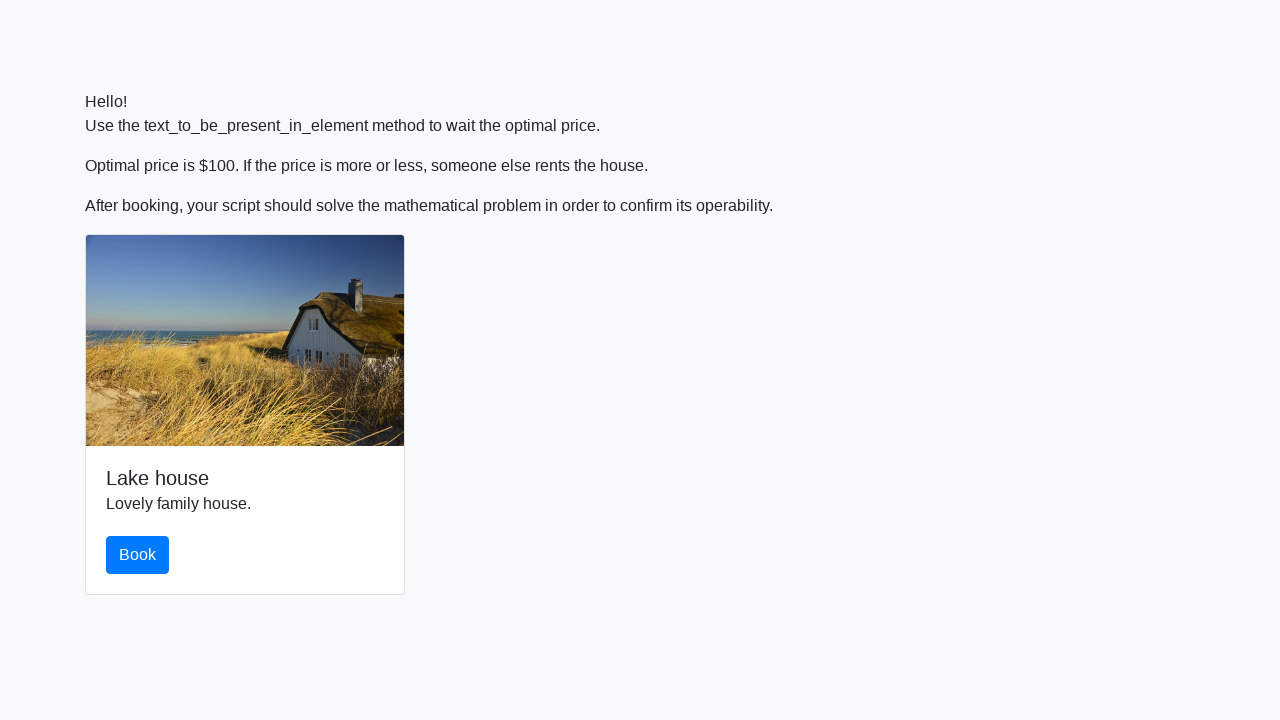

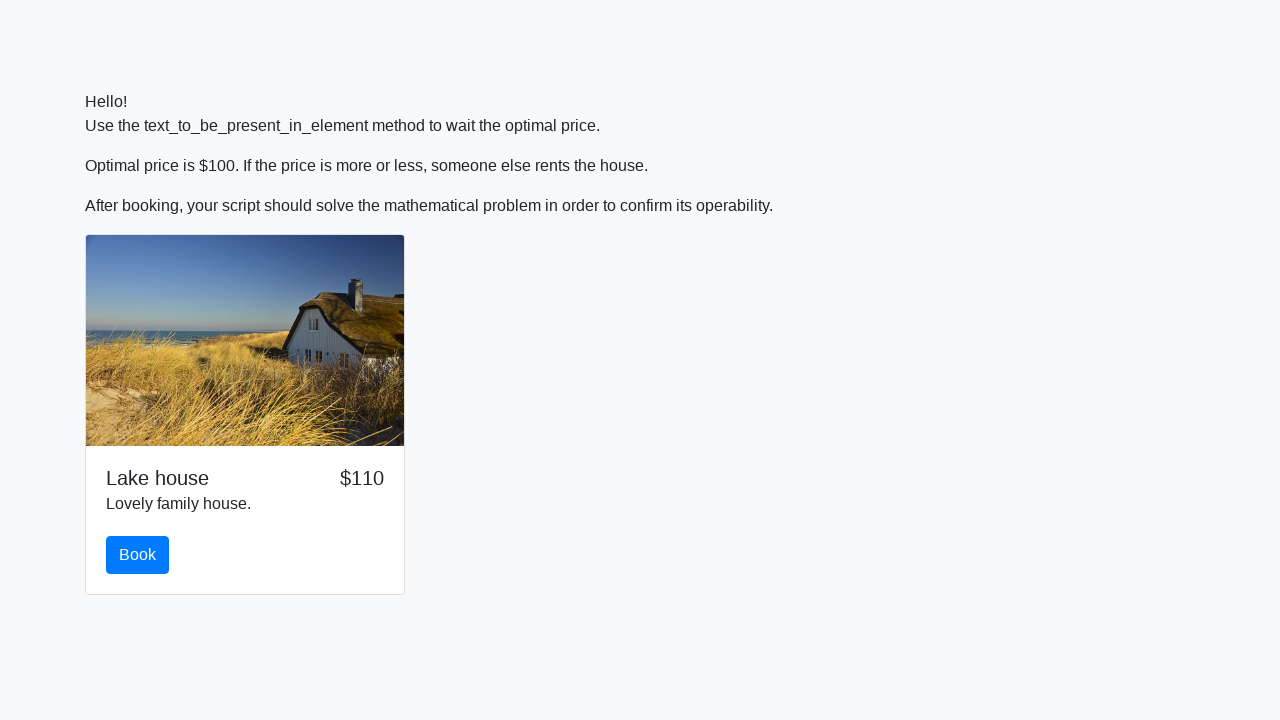